Navigates to YouTube homepage and verifies that the page title is "YouTube"

Starting URL: https://www.youtube.com

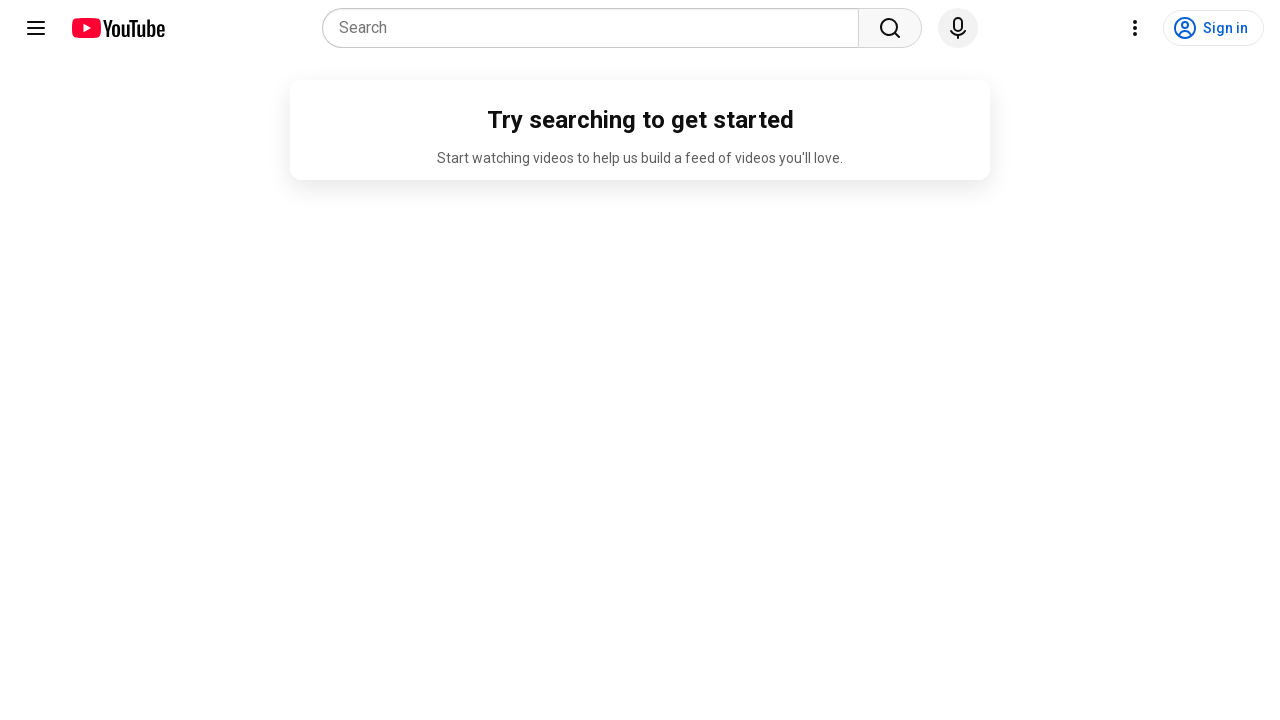

Navigated to YouTube homepage
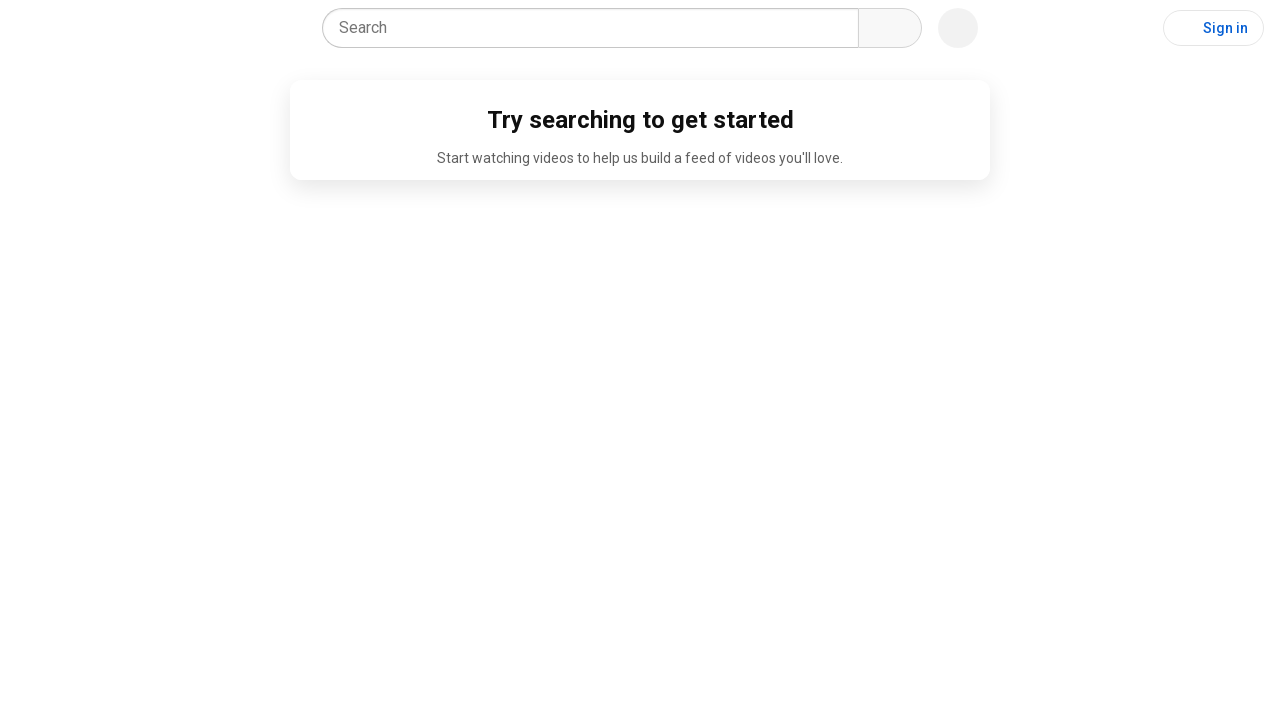

YouTube page loaded (domcontentloaded state reached)
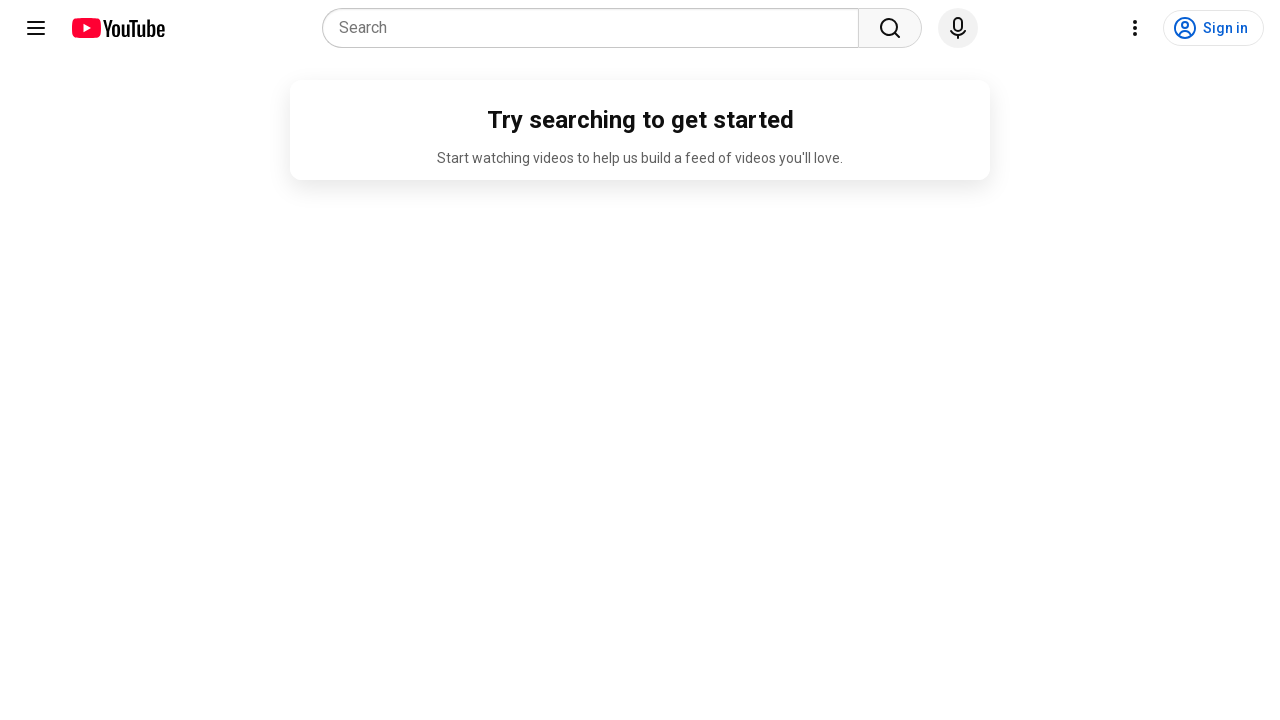

Verified page title contains 'YouTube'
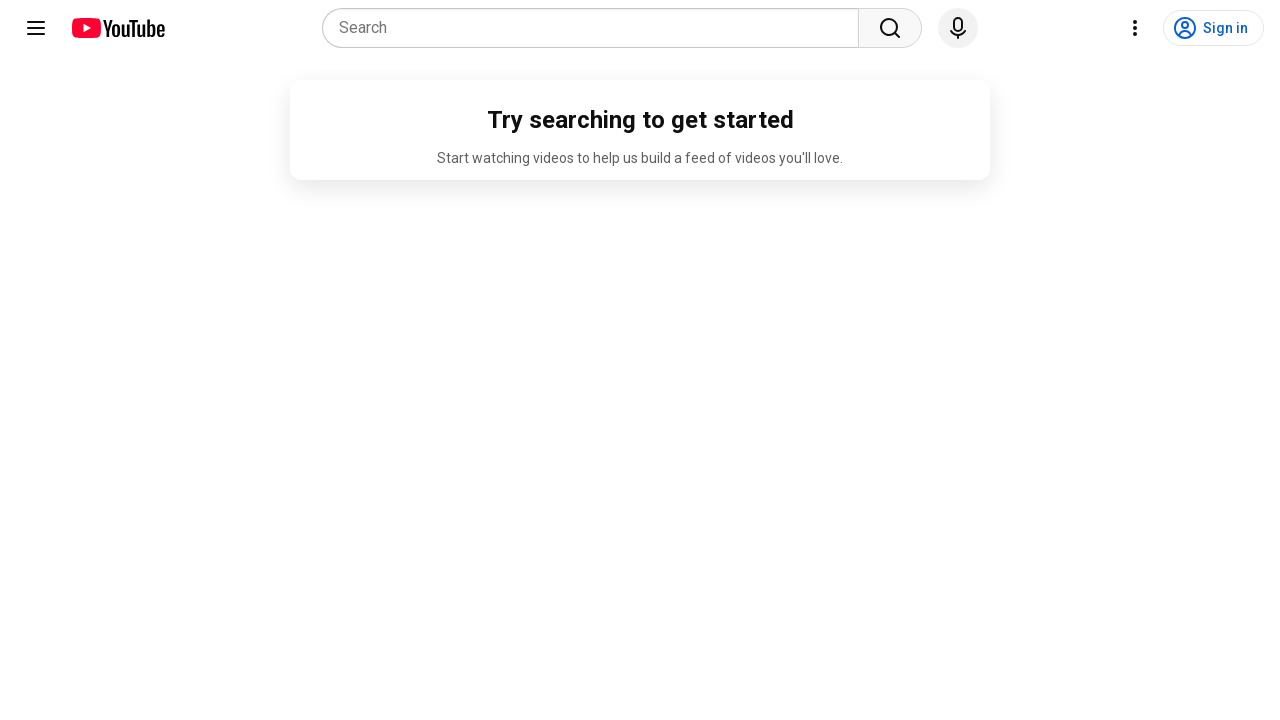

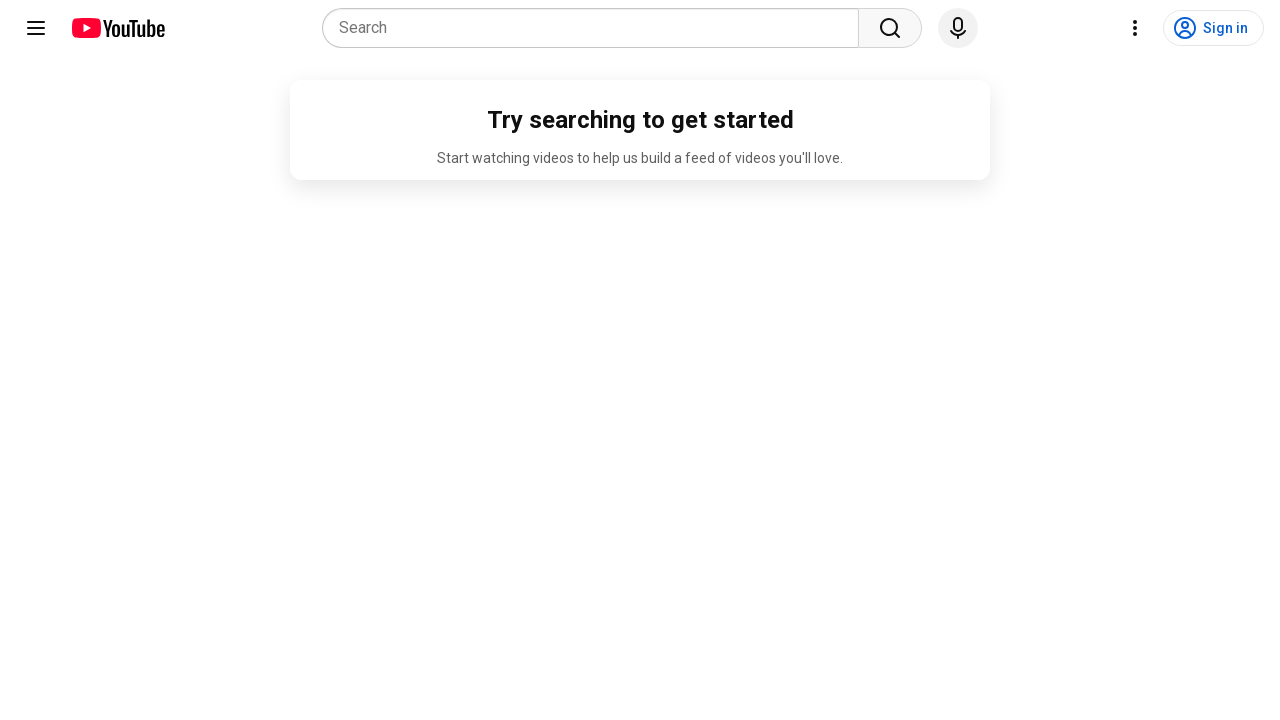